Tests the Forum footer button navigation by clicking it and verifying navigation to Parasoft forums

Starting URL: https://parabank.parasoft.com/parabank/index.htm

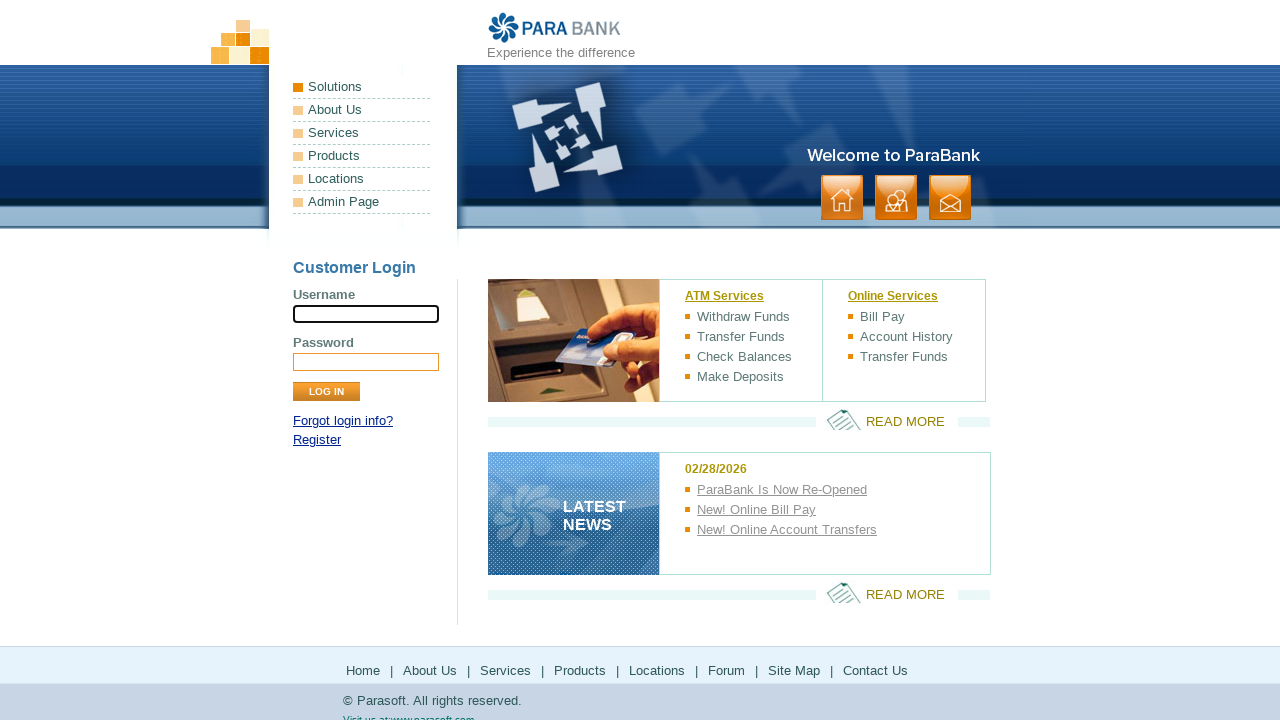

Footer Forum link became visible
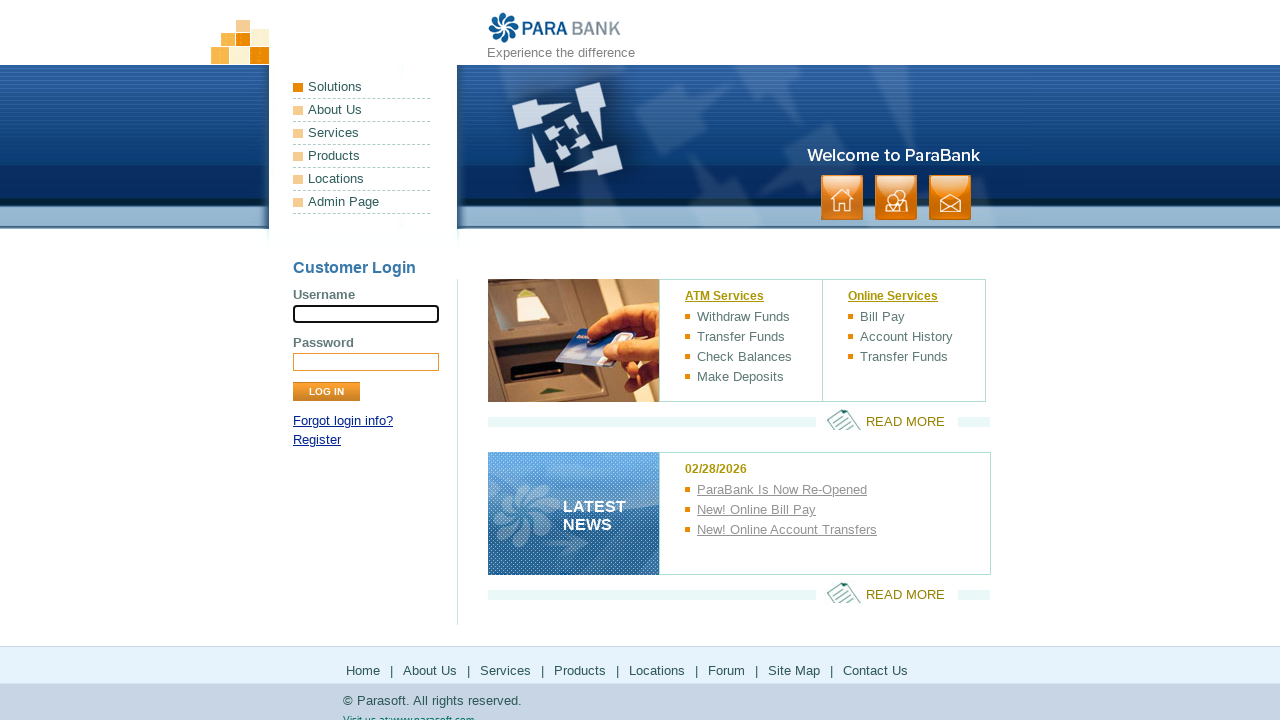

Clicked Forum button in footer at (726, 670) on xpath=//*[@id='footerPanel']/ul[1]/li[6]/a
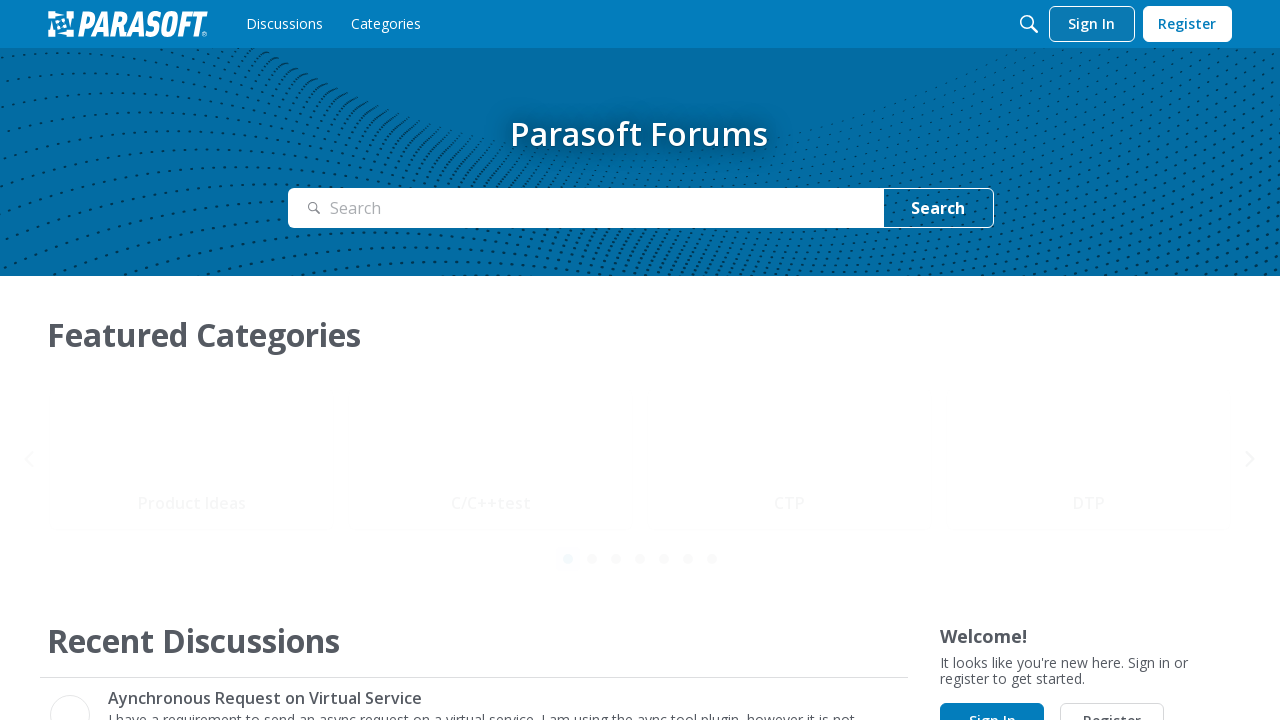

Successfully navigated to Parasoft forums
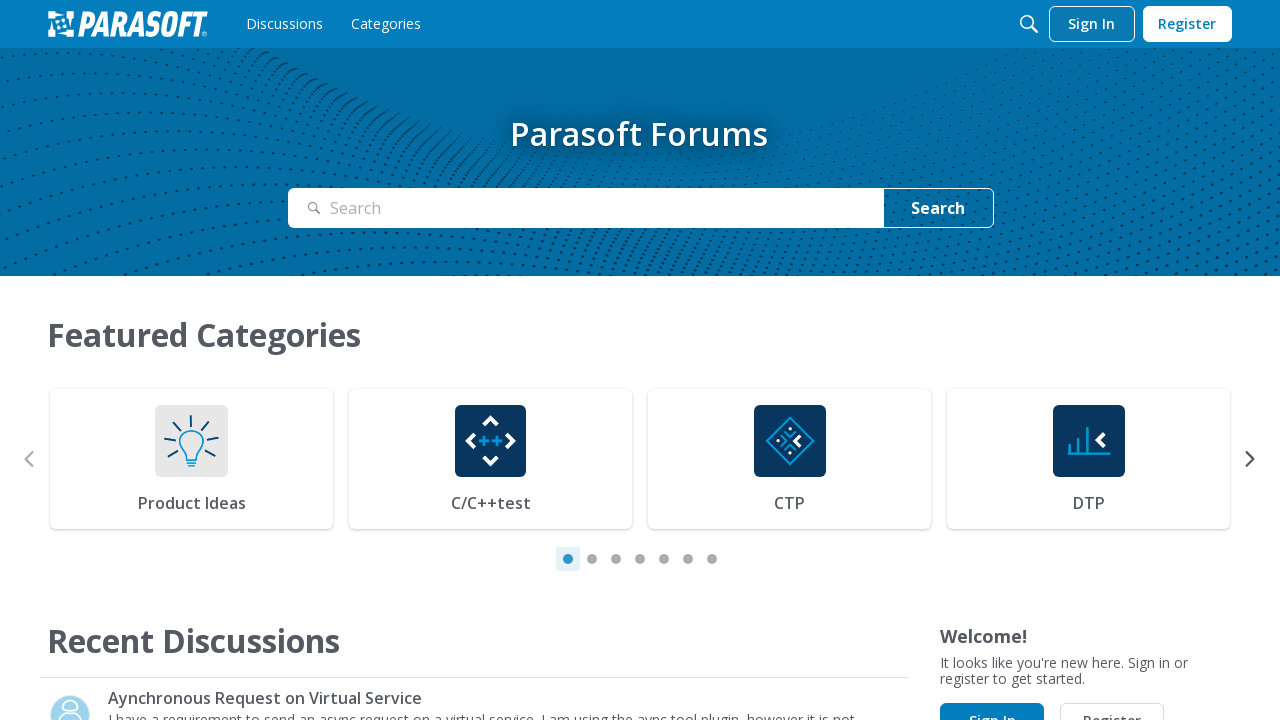

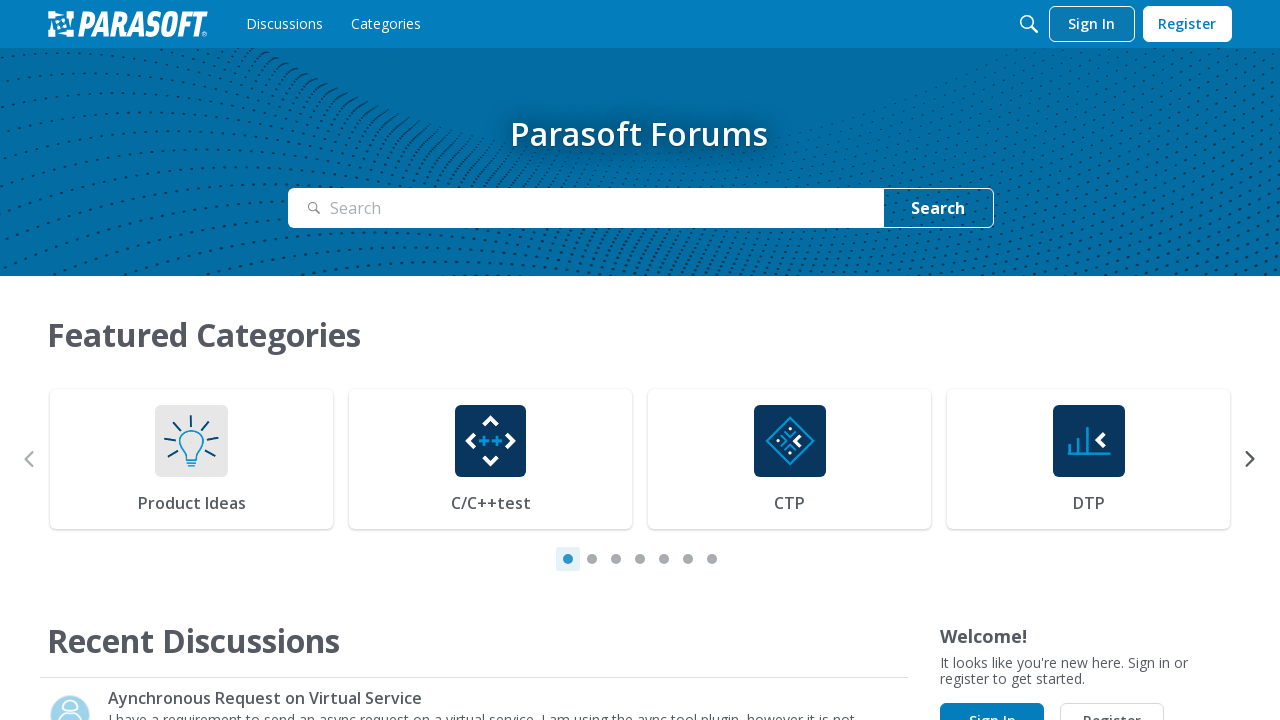